Tests radio button selection functionality within an iframe on W3Schools tryit editor page

Starting URL: https://www.w3schools.com/tags/tryit.asp?filename=tryhtml5_input_type_radio

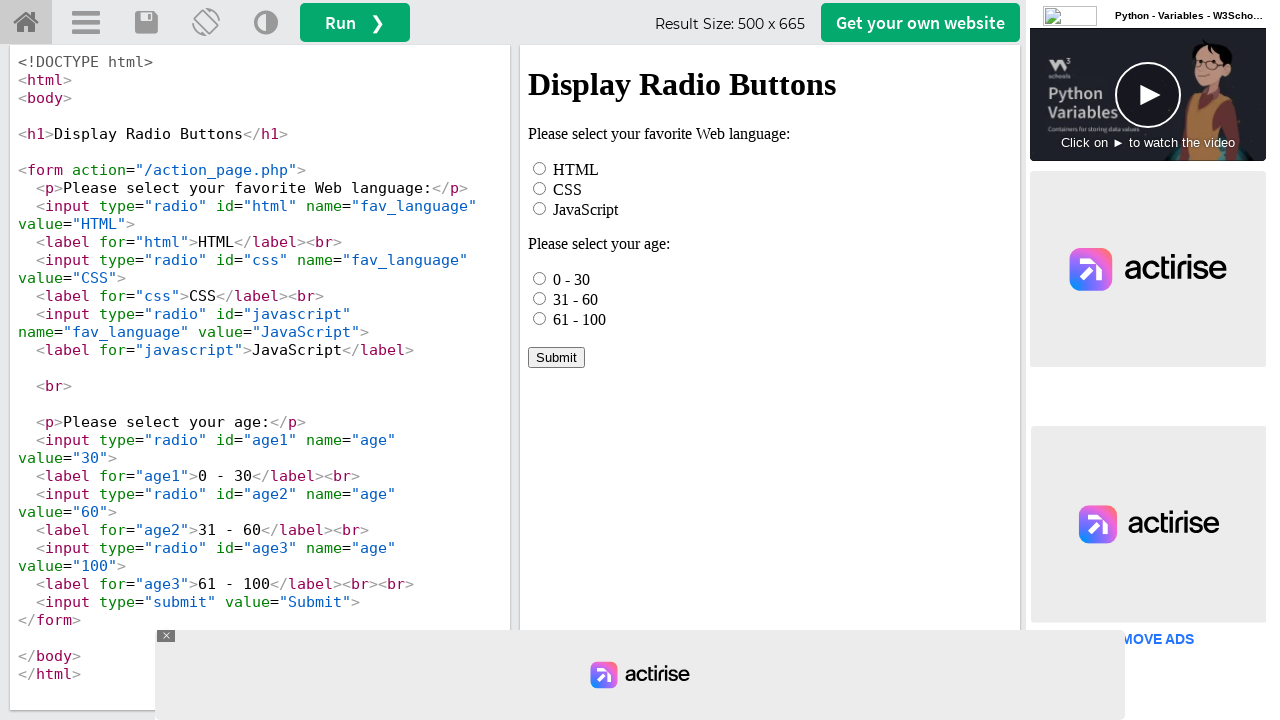

Switched to iframeResult containing radio buttons
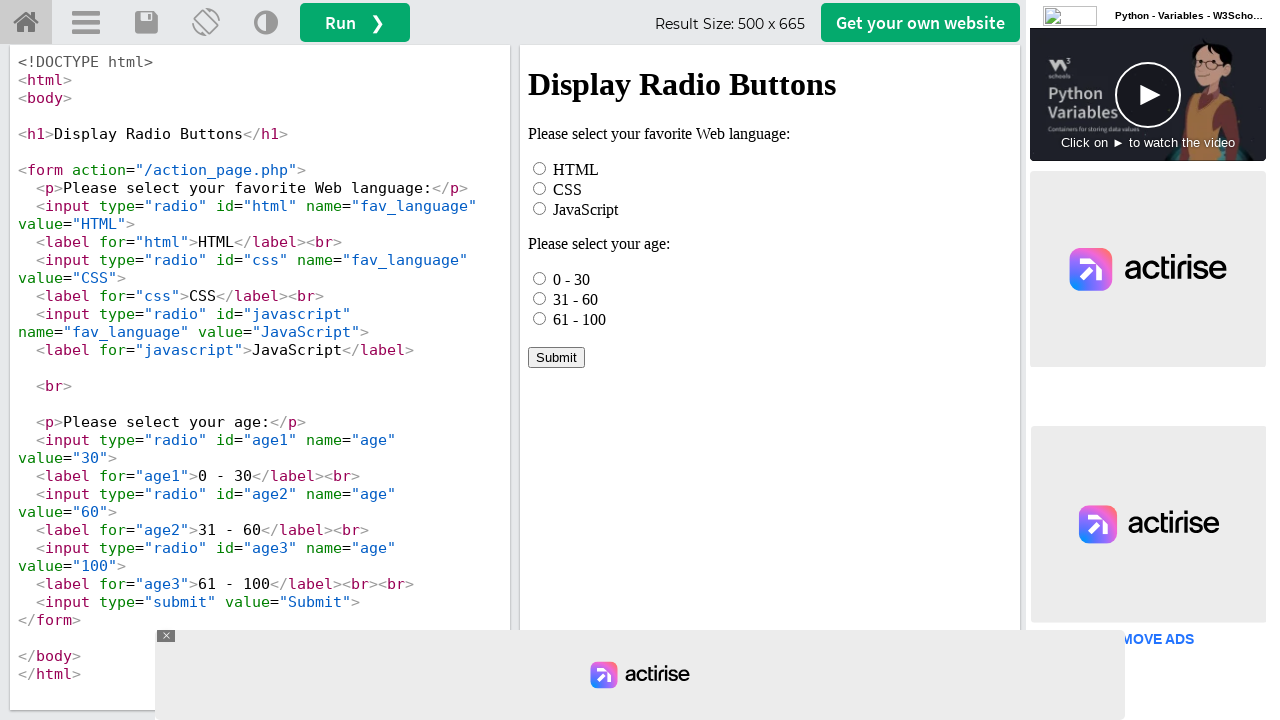

Clicked HTML radio button at (540, 168) on input#html
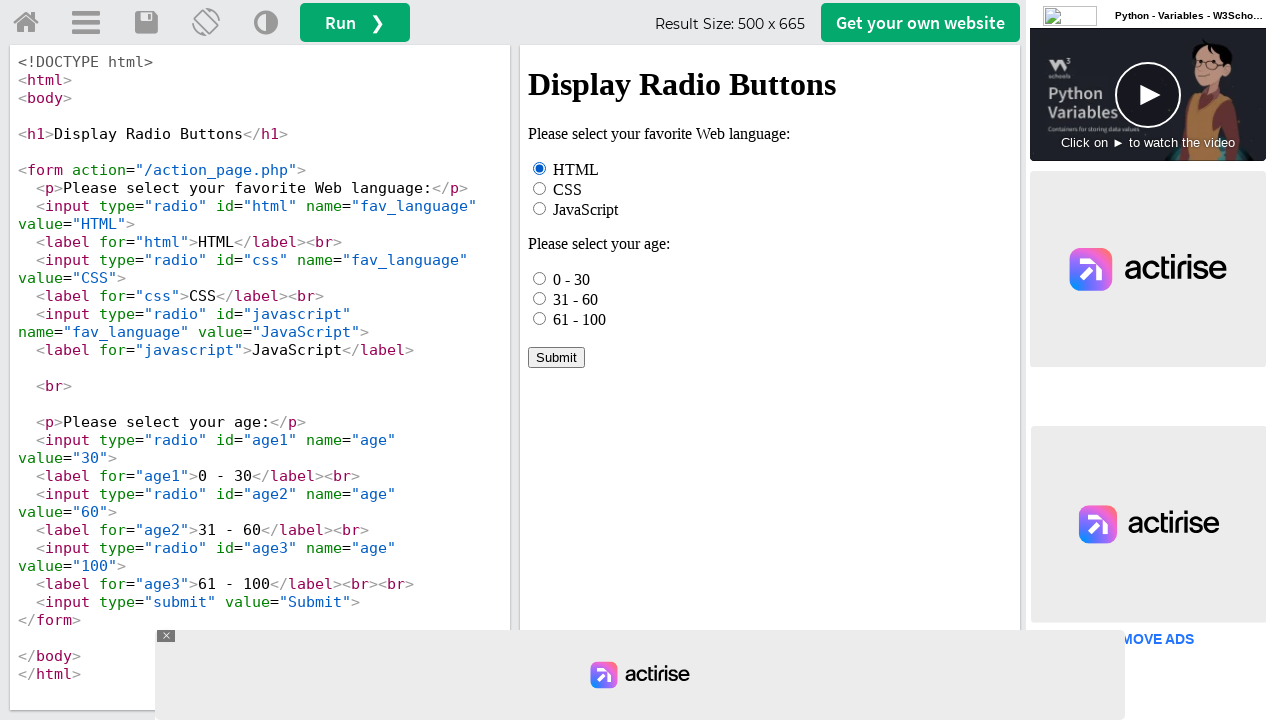

Verified HTML radio button is checked
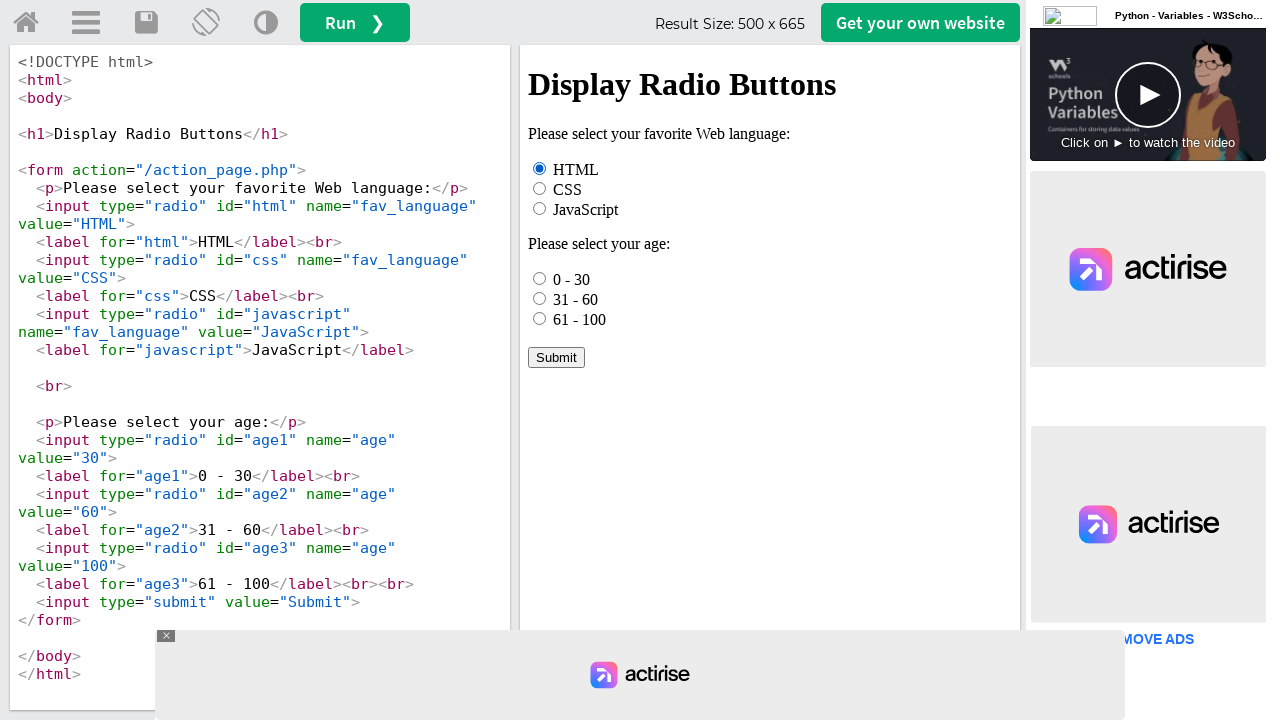

Verified CSS radio button is not checked
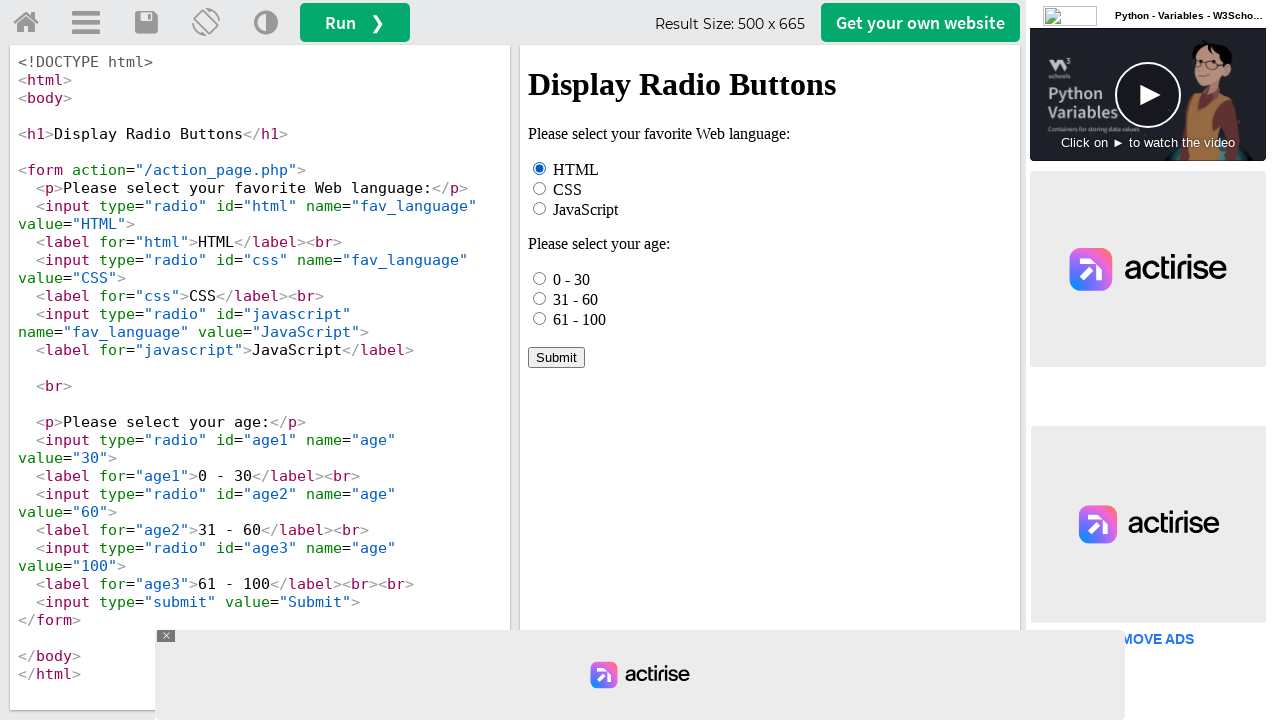

Verified JavaScript radio button is not checked
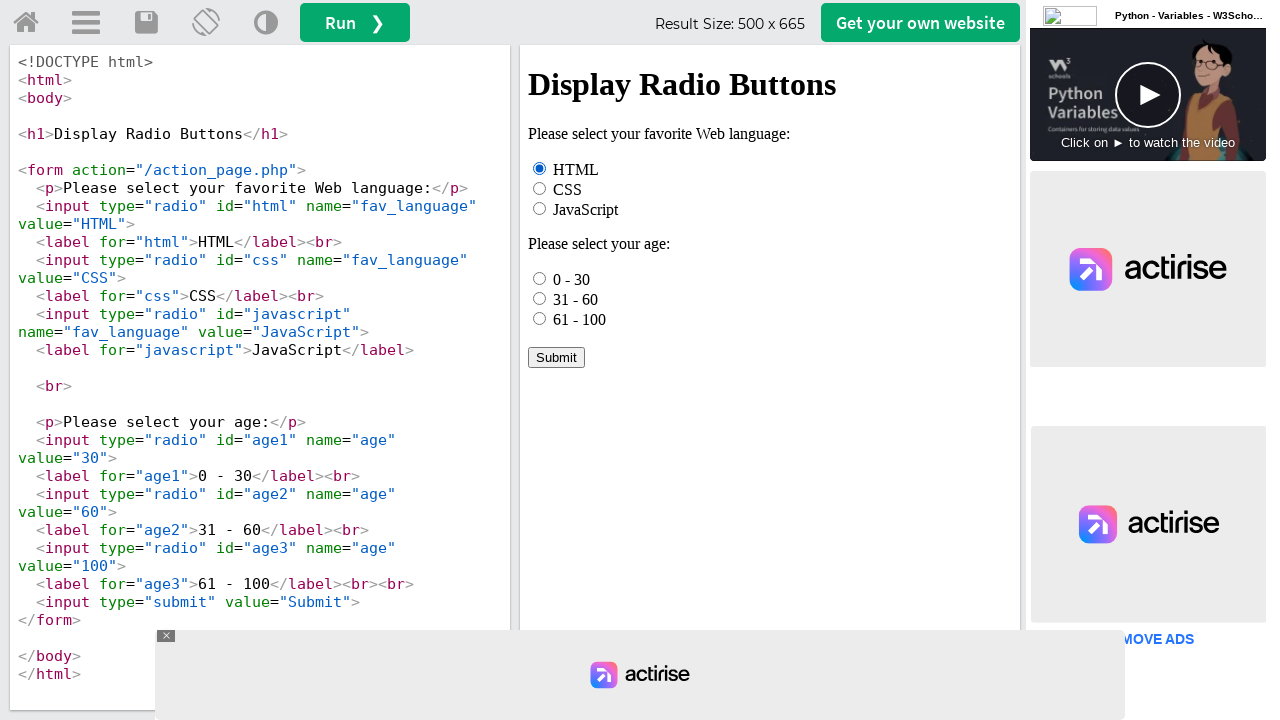

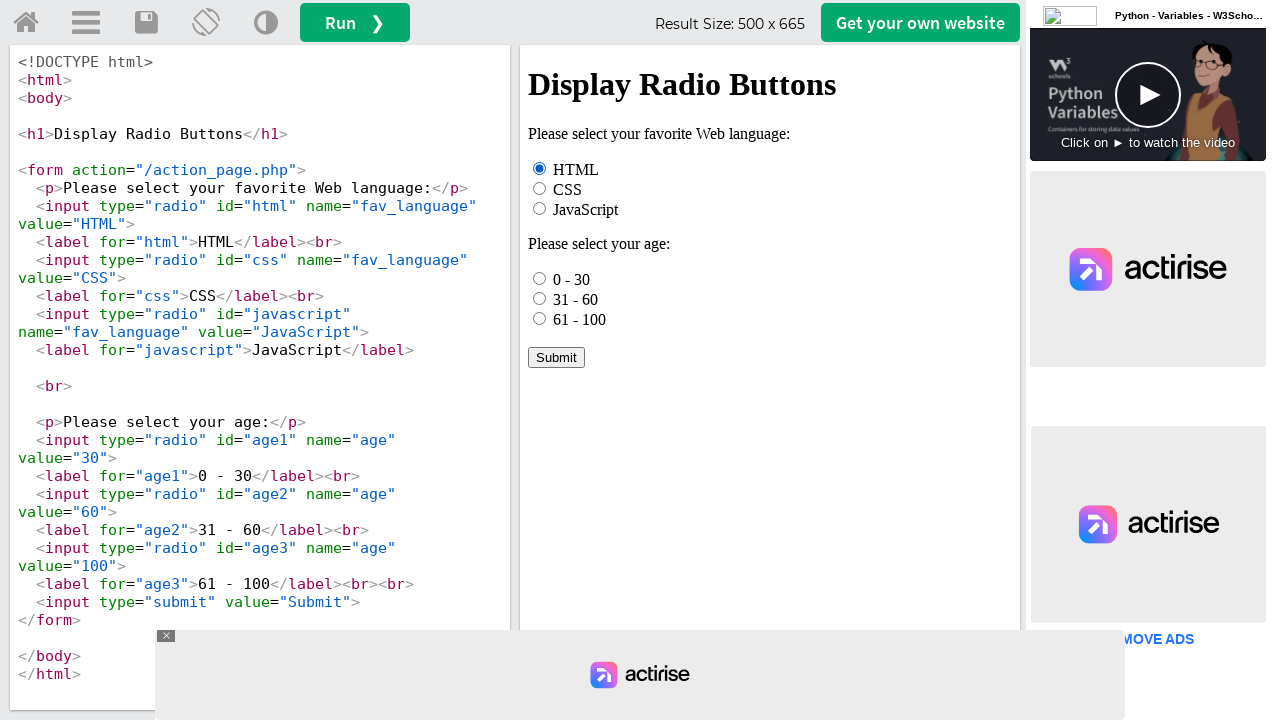